Tests dynamic loading where an element is rendered after a loading bar completes, clicking a start button and waiting for the finish text to appear

Starting URL: http://the-internet.herokuapp.com/dynamic_loading/2

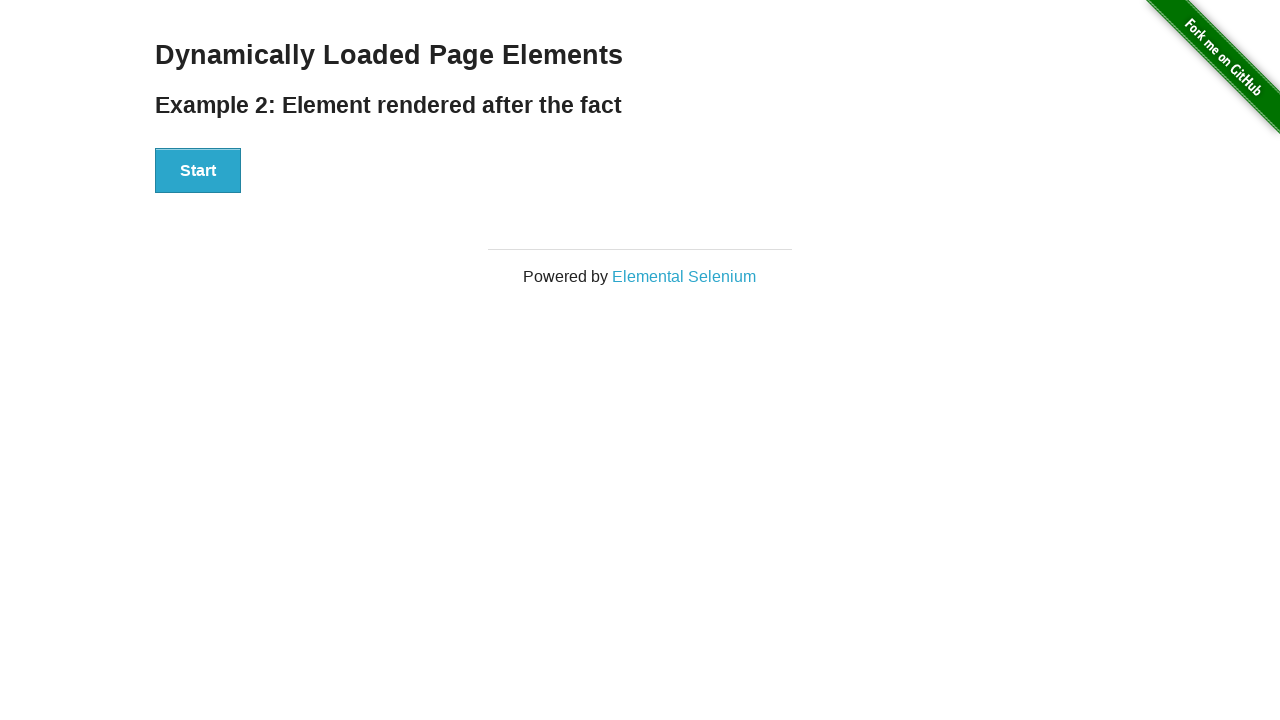

Navigated to dynamic loading example 2 page
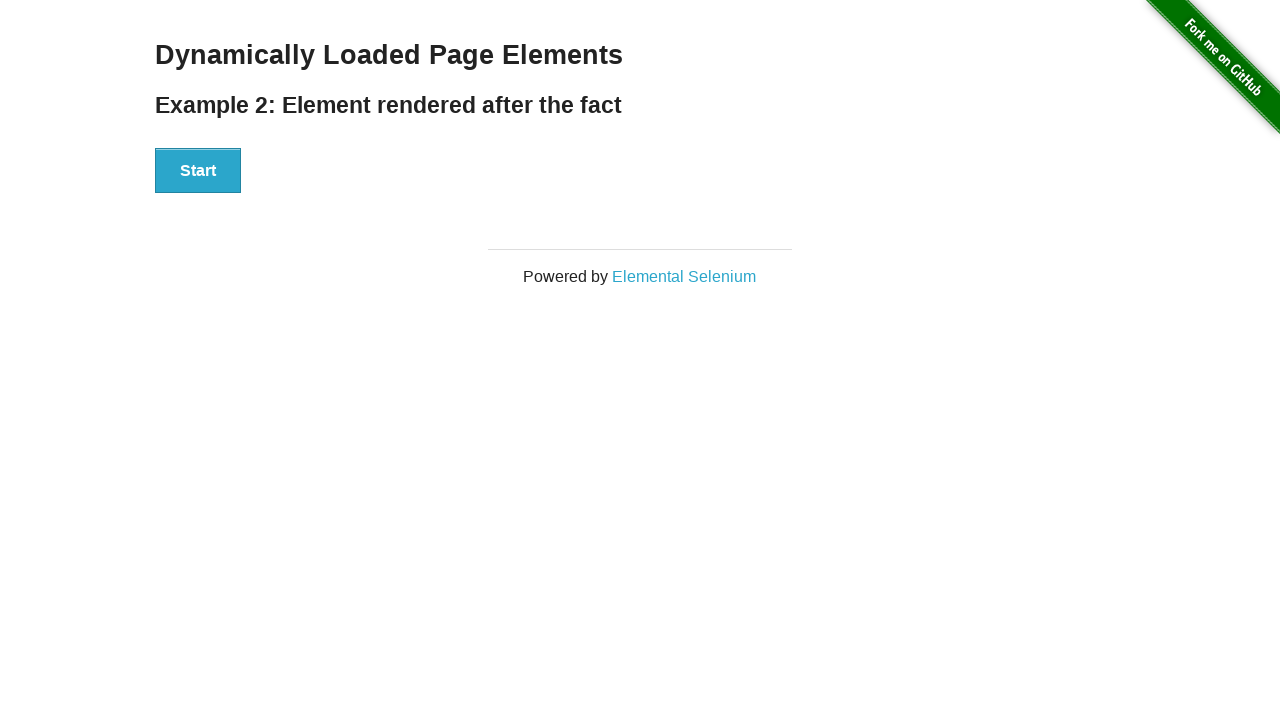

Clicked the Start button to initiate dynamic loading at (198, 171) on #start button
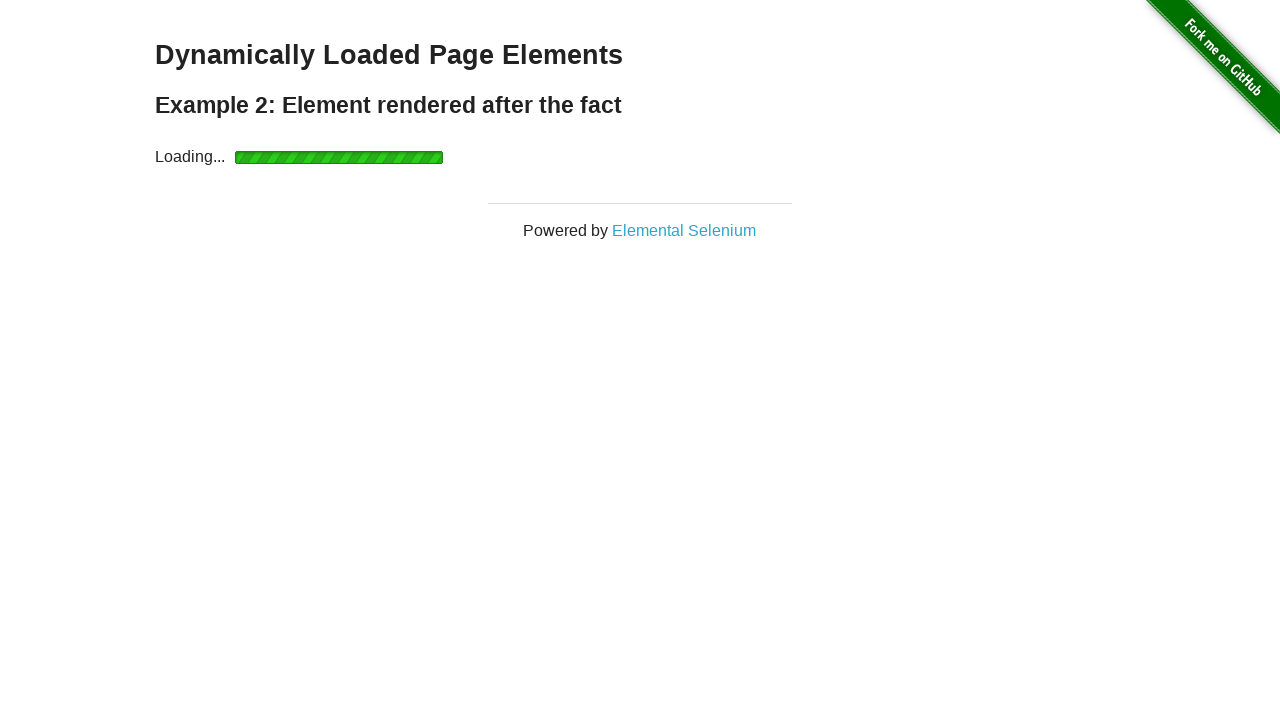

Loading bar completed and finish element became visible
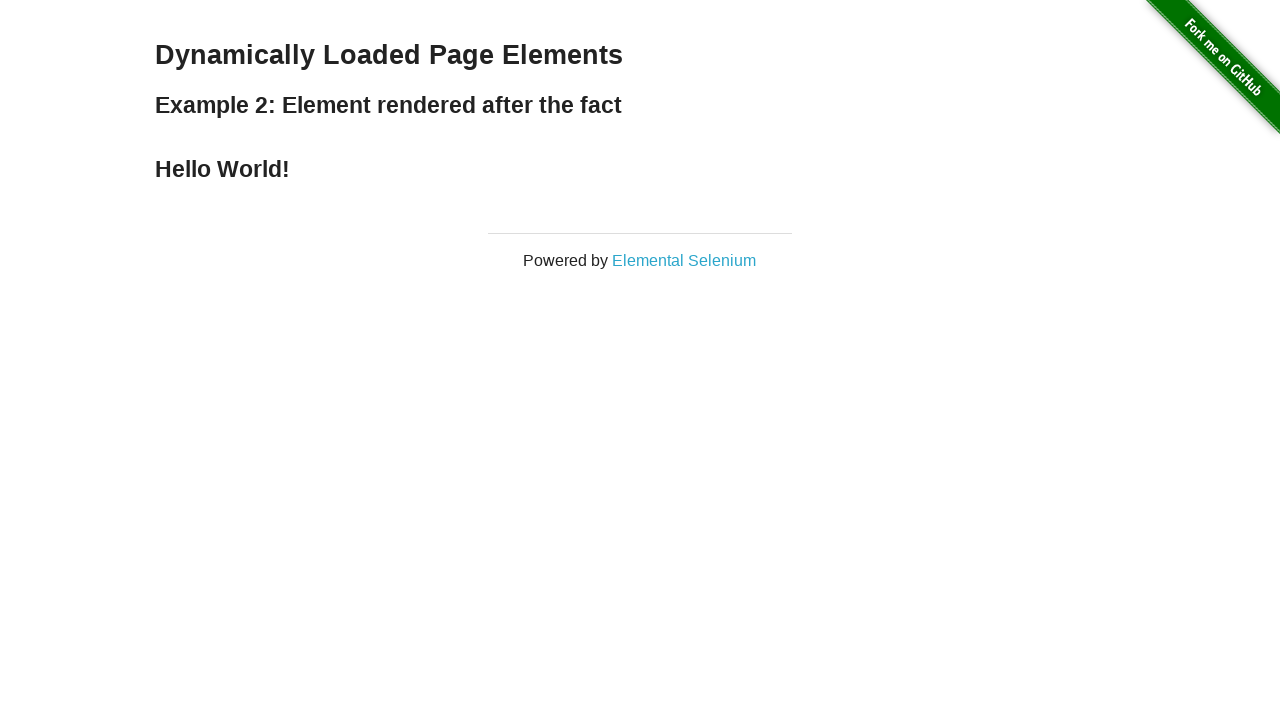

Verified that finish element contains 'Hello World!' text
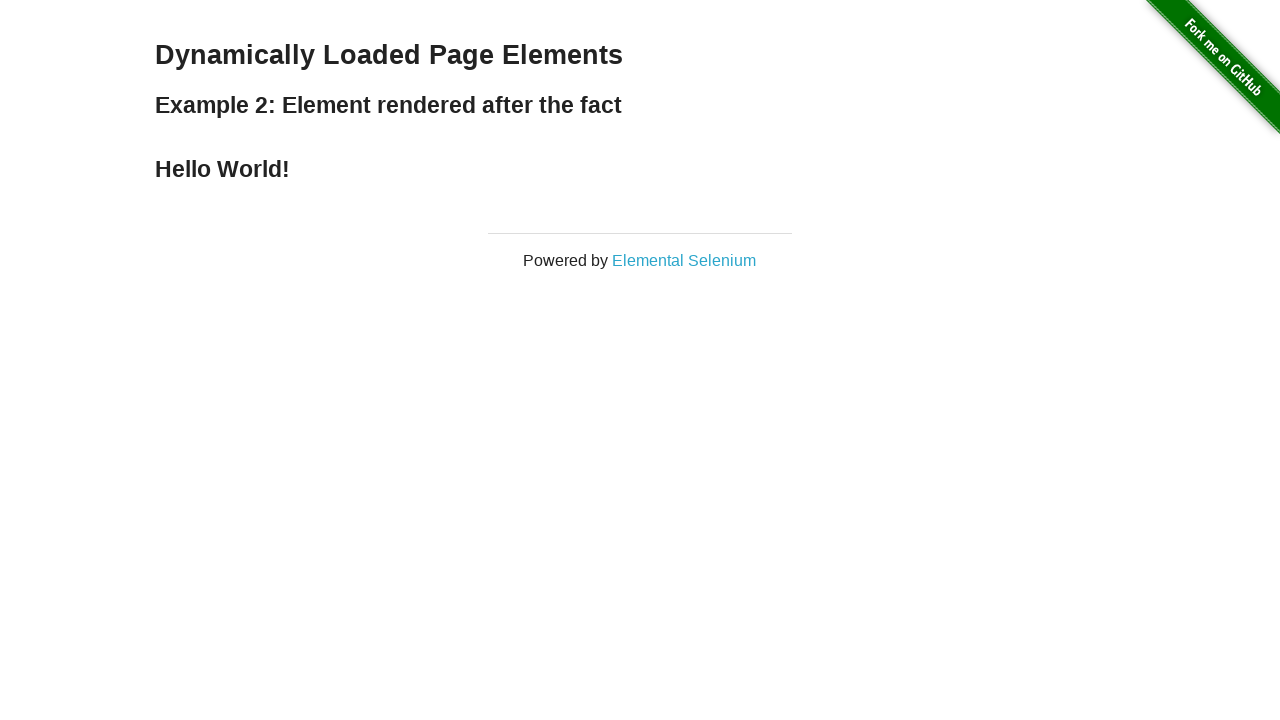

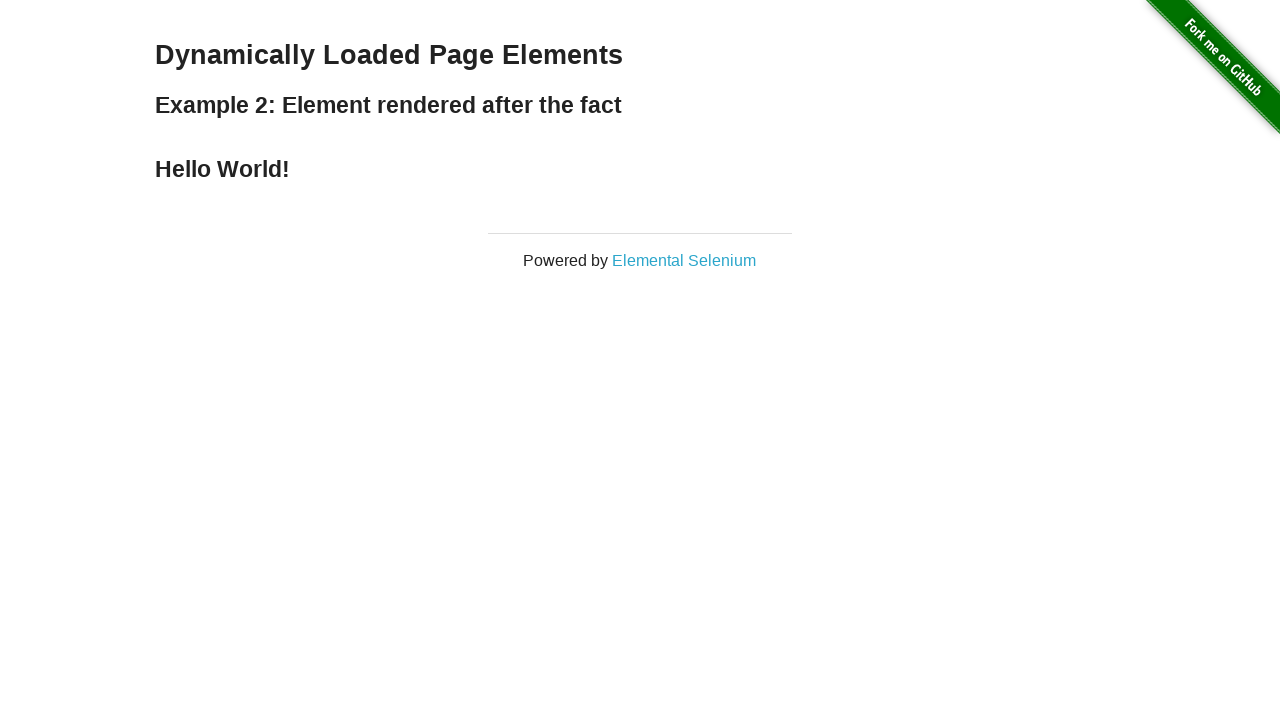